Tests a student registration practice form by filling in first name, last name, email, gender, and mobile number fields, then submits and verifies the confirmation modal displays the correct submitted data

Starting URL: https://demoqa.com/automation-practice-form

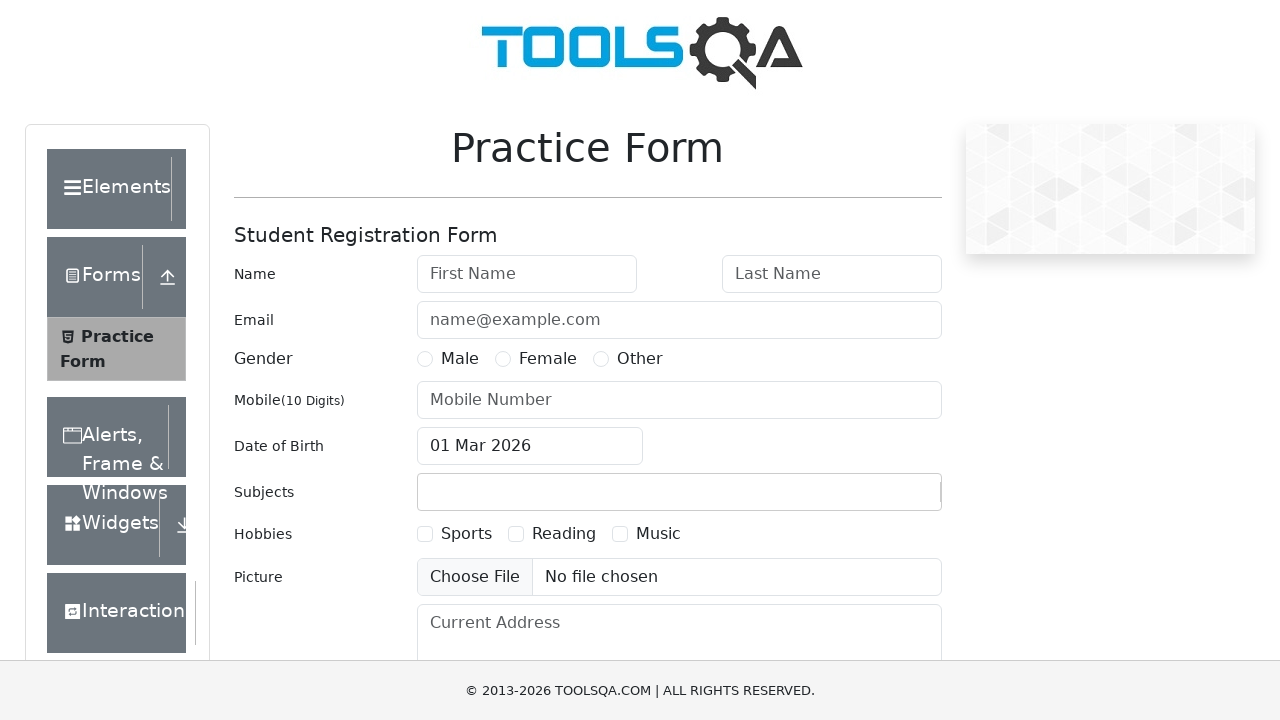

Removed footer banner
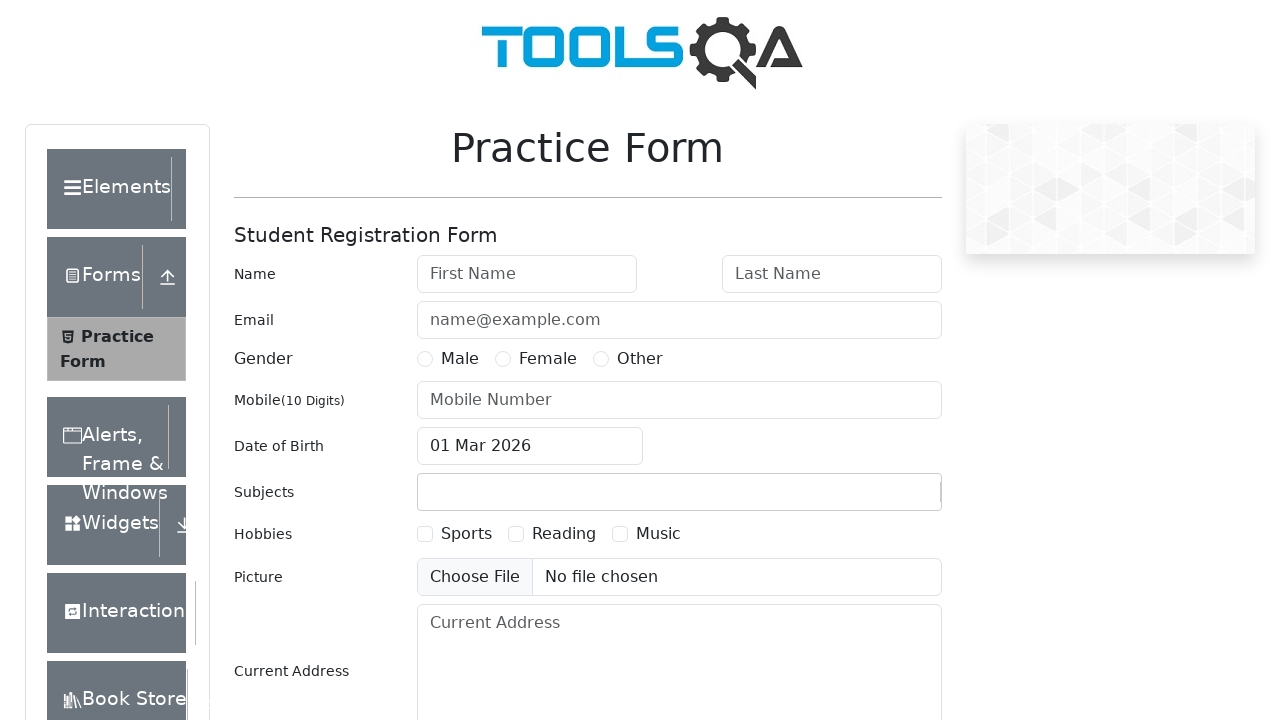

Removed fixed banner
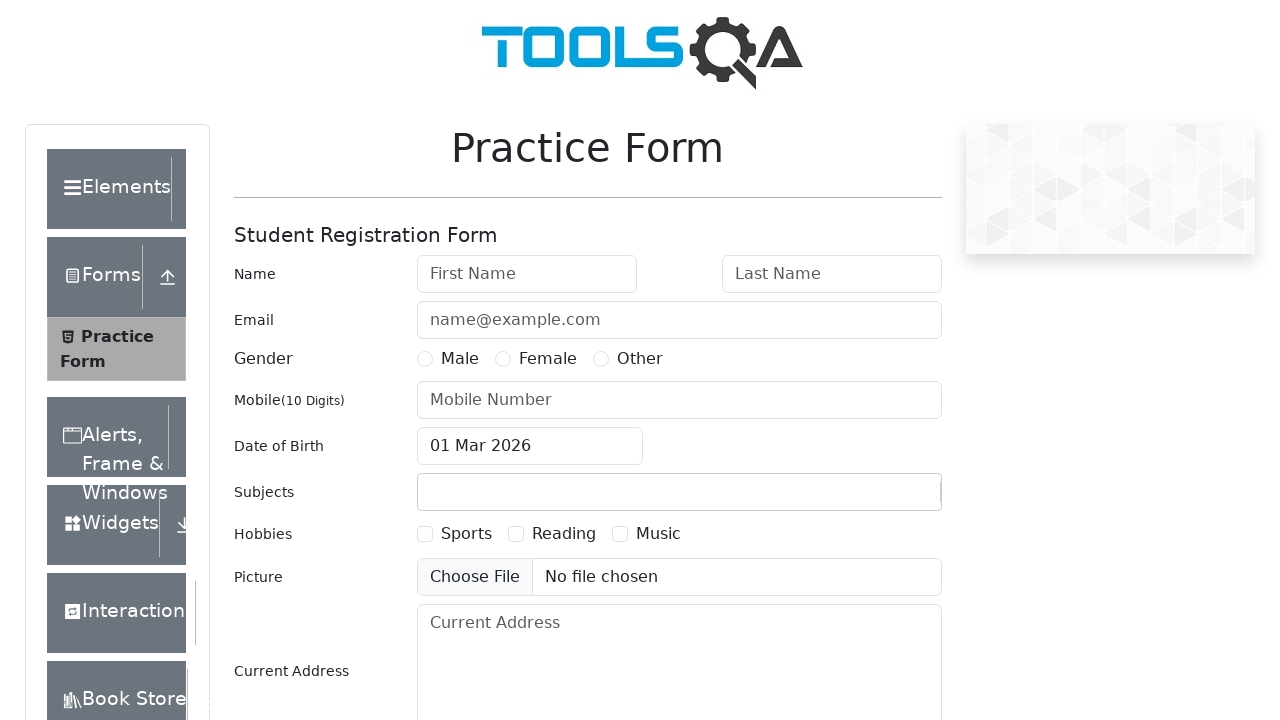

Waited for Student Registration Form title to appear
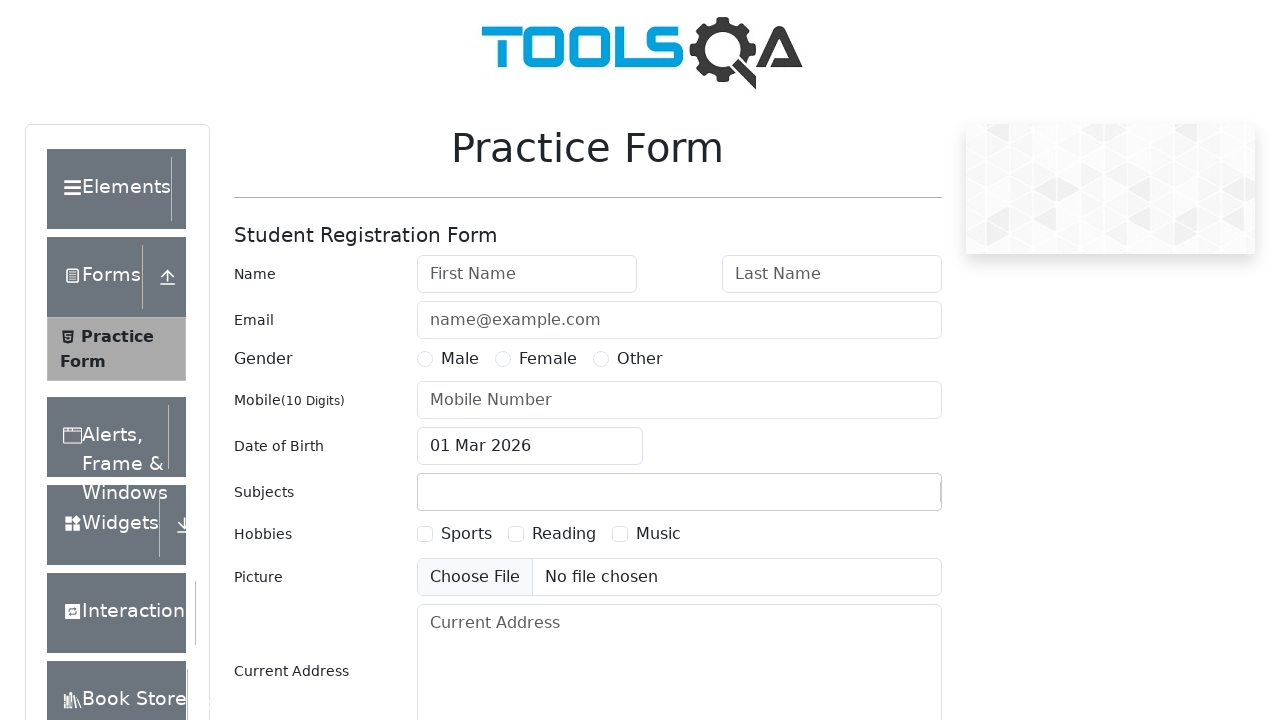

Filled first name field with 'Test Client First Name' on input[placeholder='First Name']
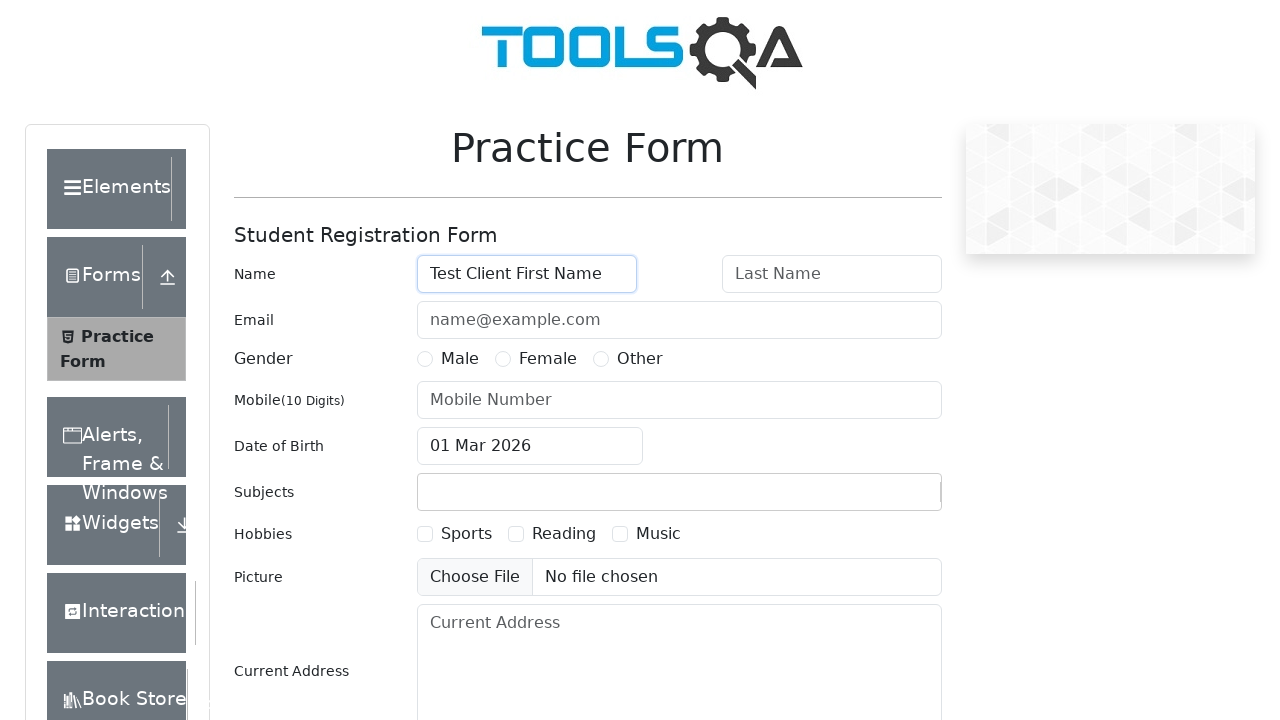

Filled last name field with 'Test Client Last Name' on input[placeholder='Last Name']
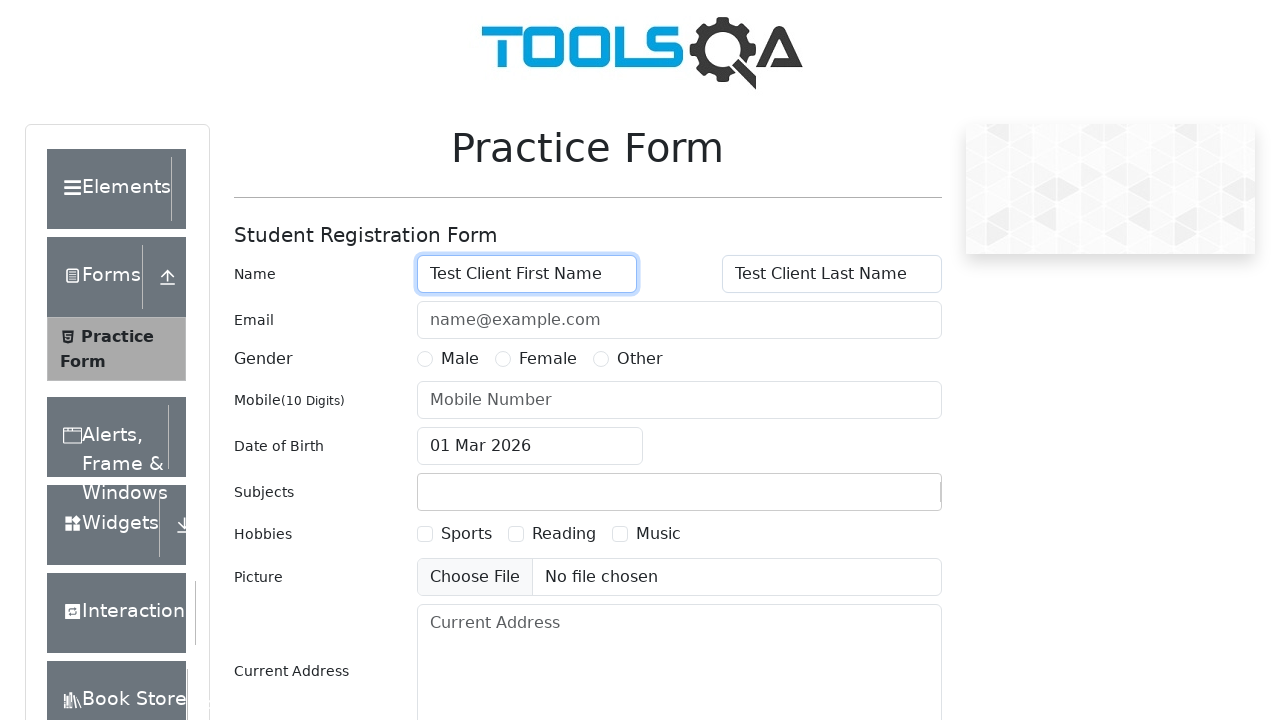

Filled email field with 'name@example.com' on input[placeholder='name@example.com']
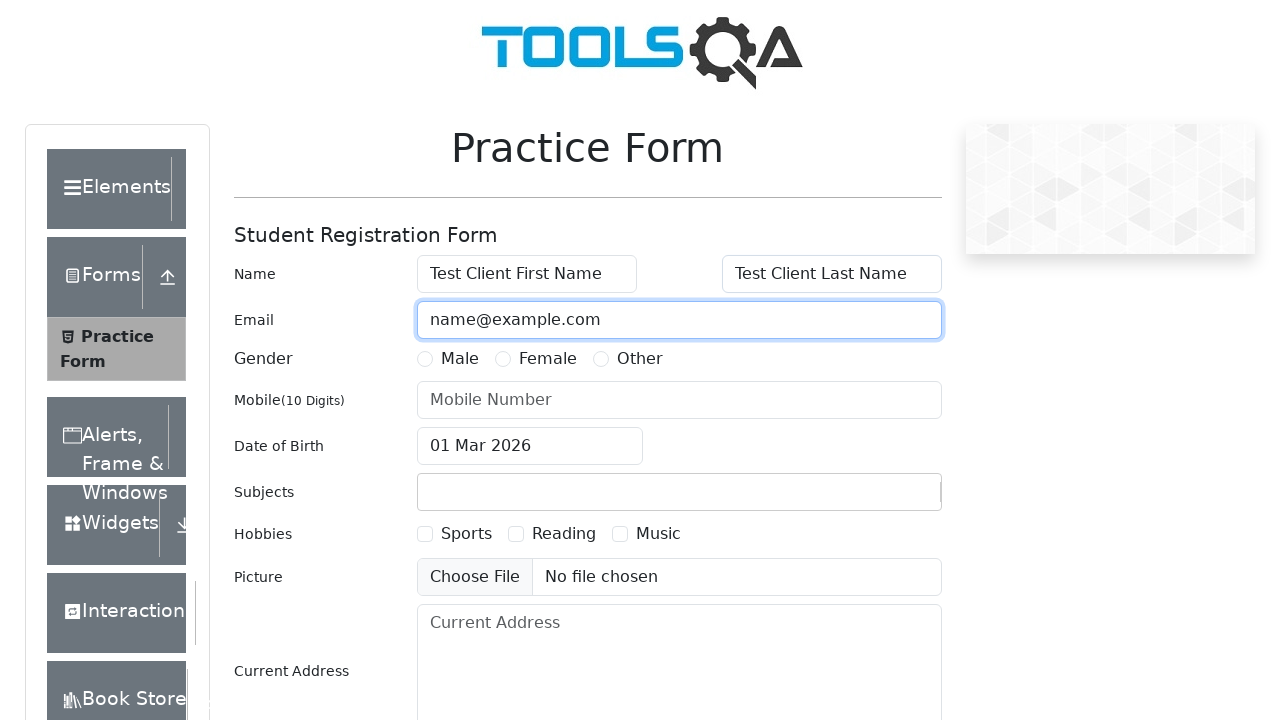

Selected Female gender option at (548, 359) on text=Female
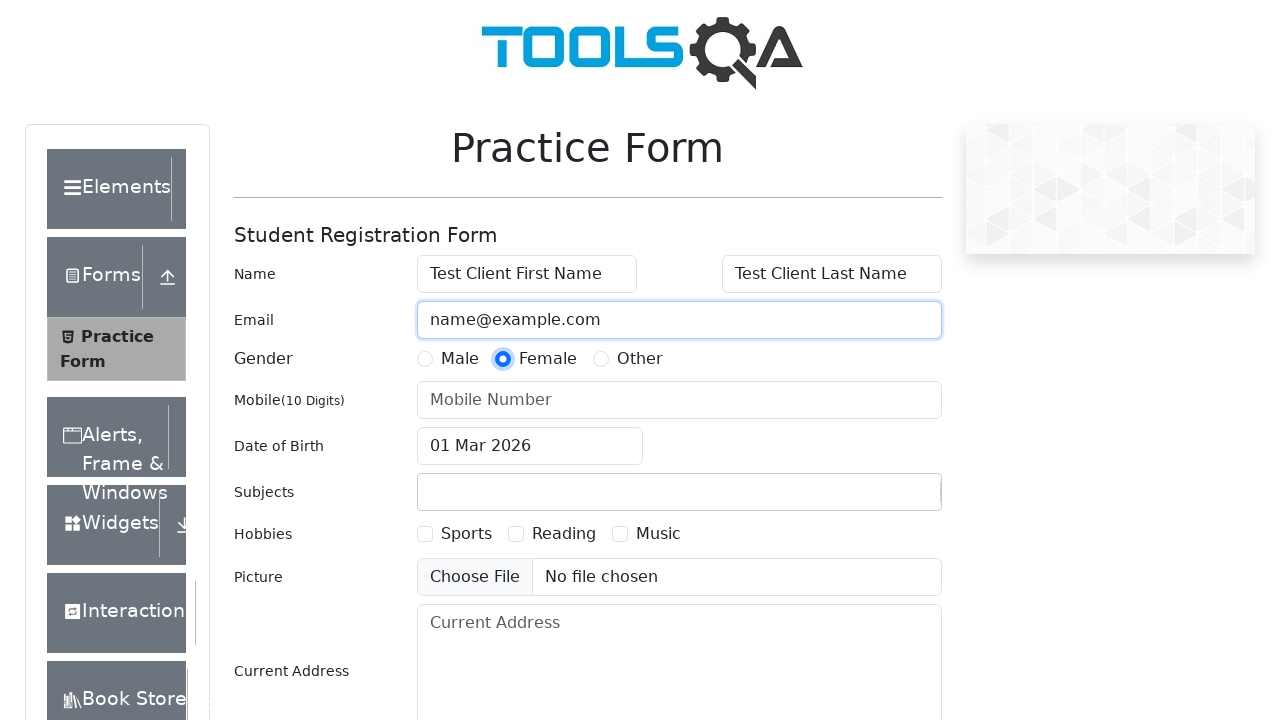

Filled mobile number field with '1231231231' on input#userNumber
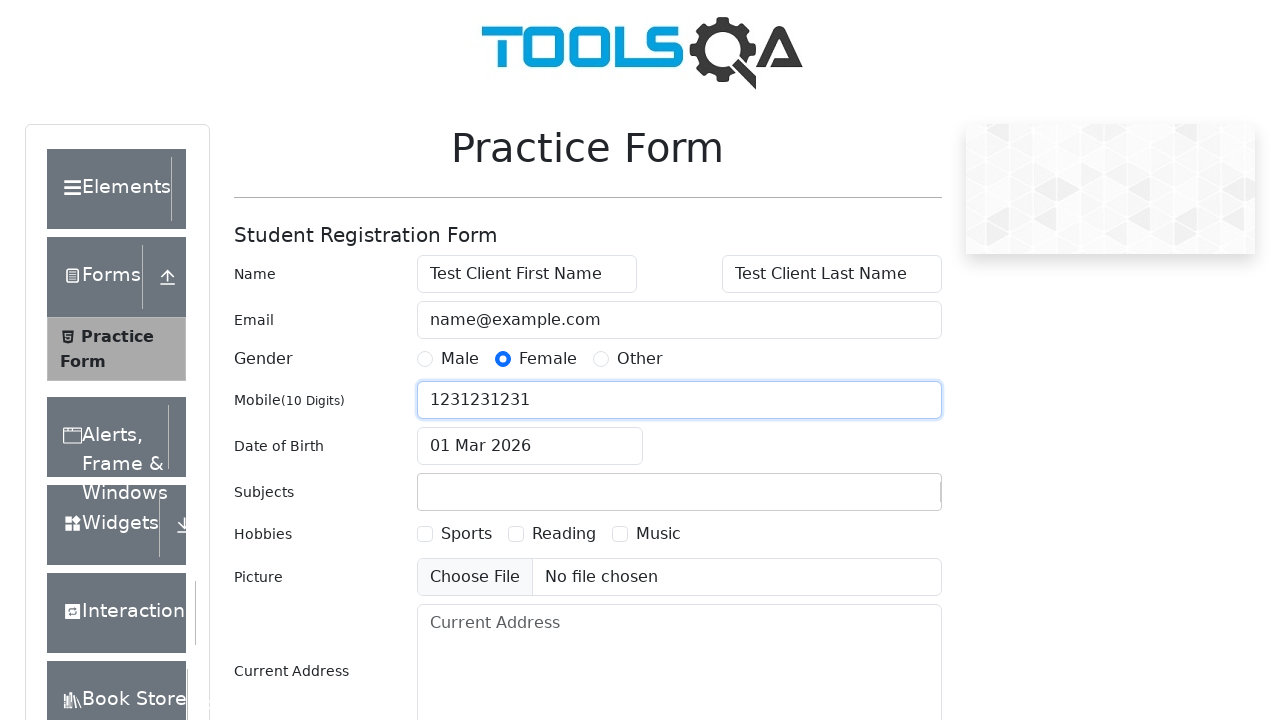

Clicked submit button to submit the form at (885, 499) on #submit
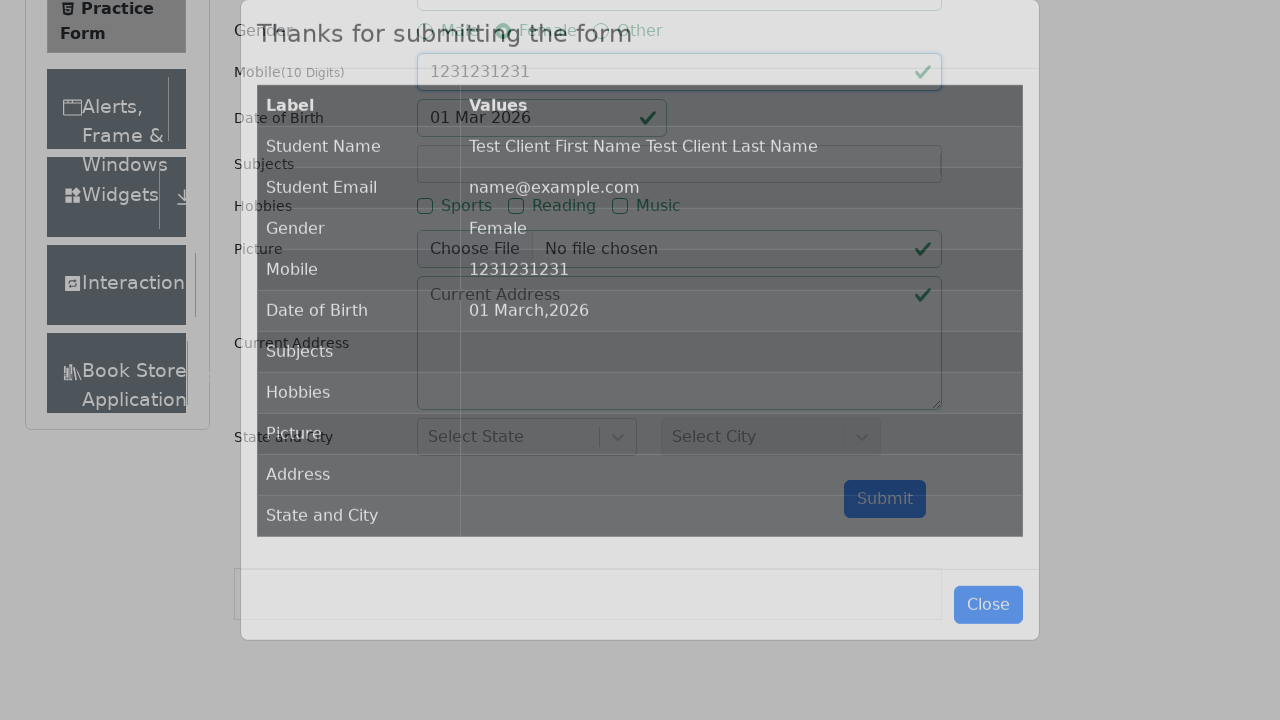

Waited for confirmation modal with 'Thanks for submitting the form' message
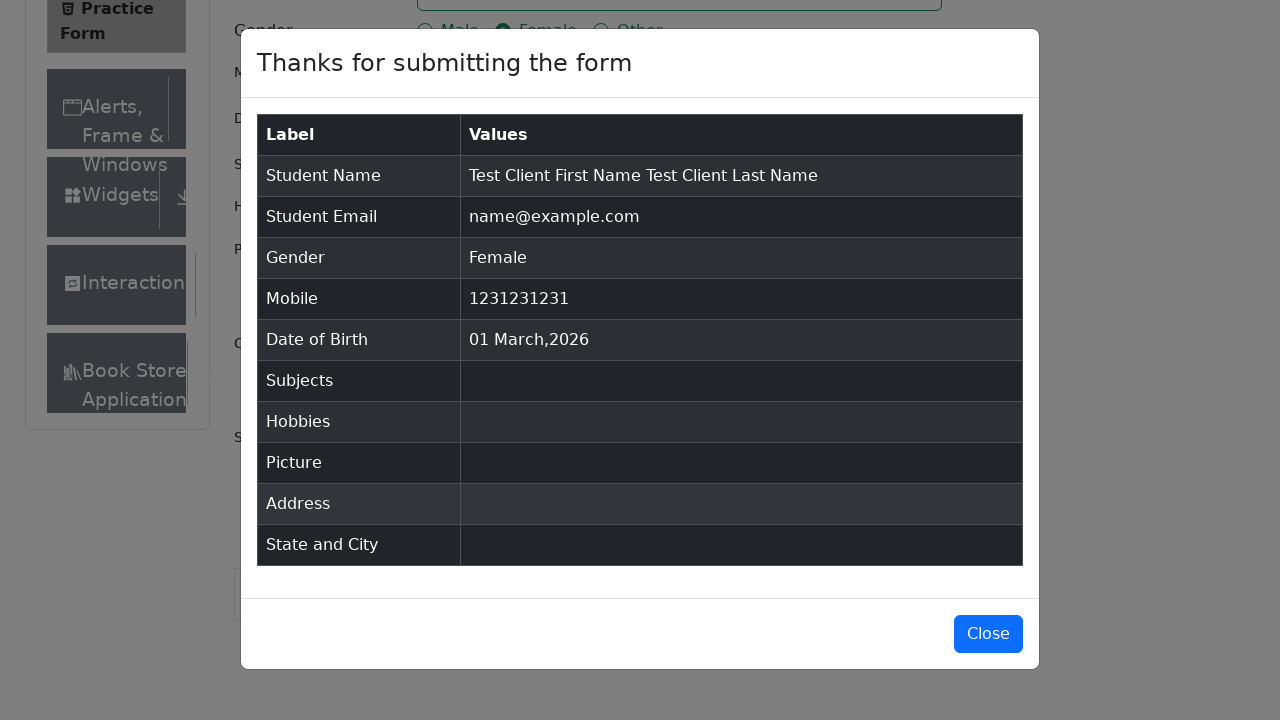

Verified results table loaded in confirmation modal
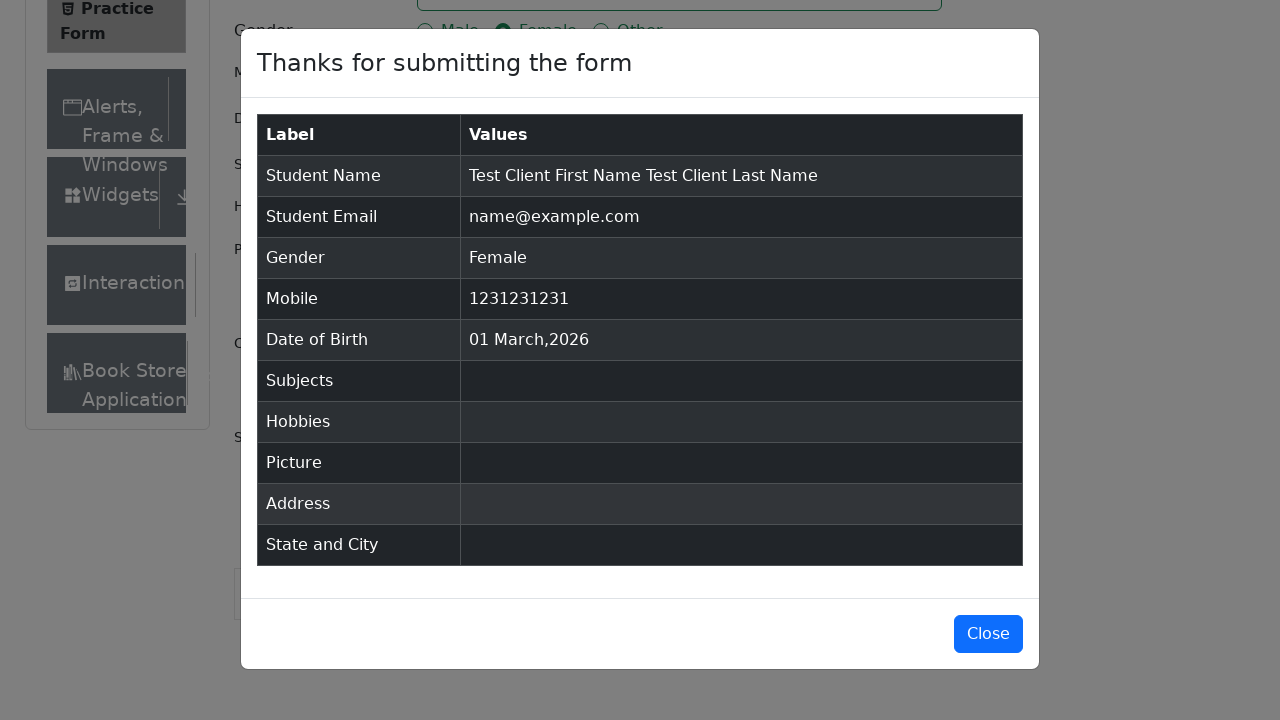

Verified row 1: Student Name = Test Client First Name Test Client Last Name
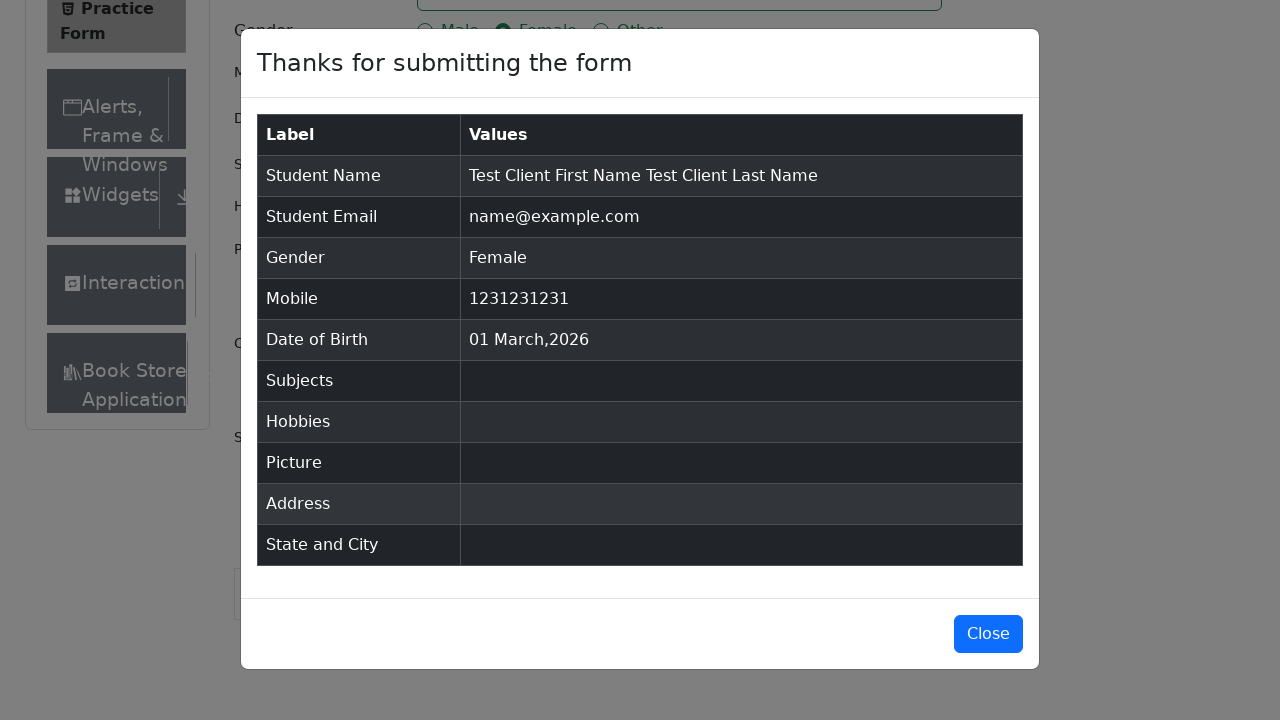

Verified row 2: Student Email = name@example.com
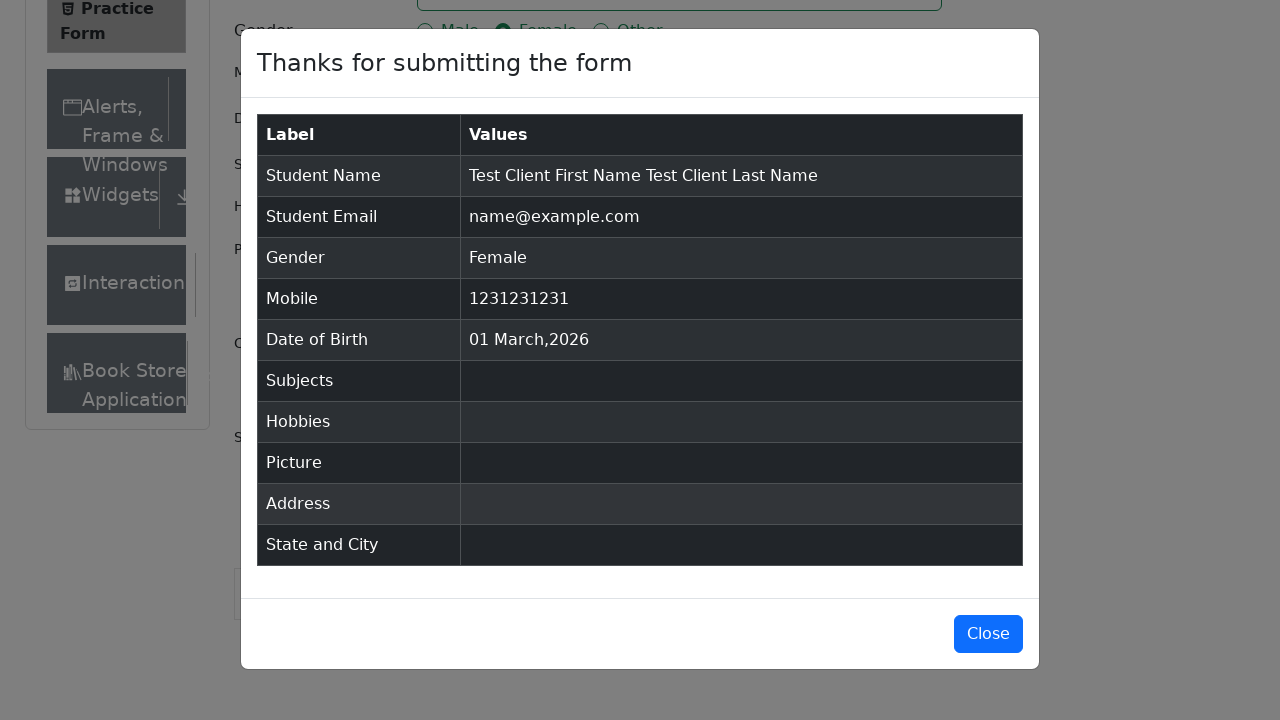

Verified row 3: Gender = Female
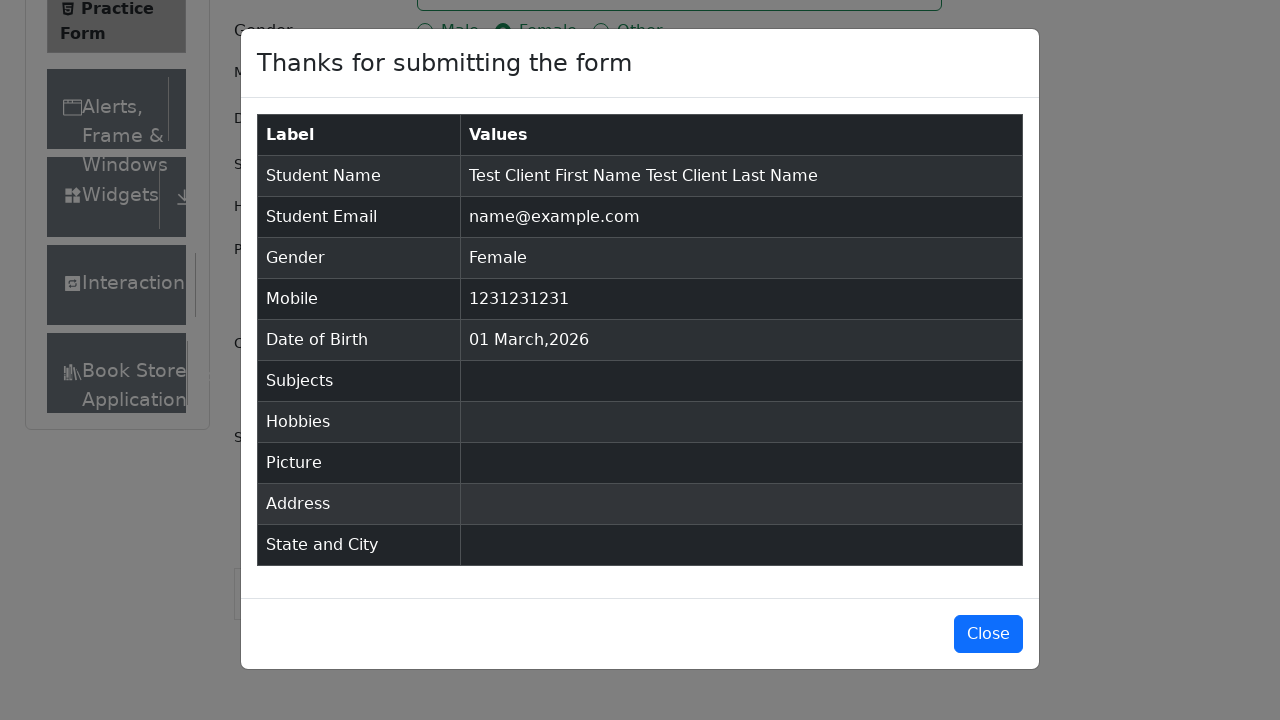

Verified row 4: Mobile = 1231231231
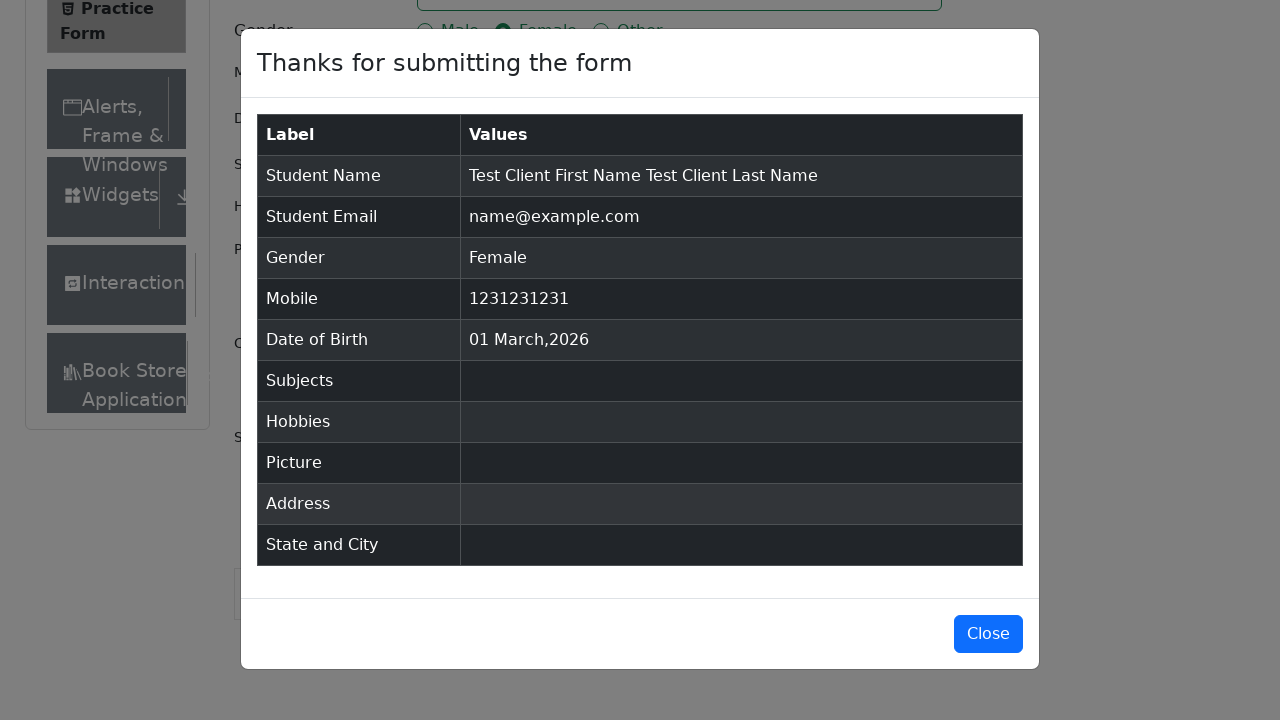

Verified row 5: Date of Birth = 22 October,2022
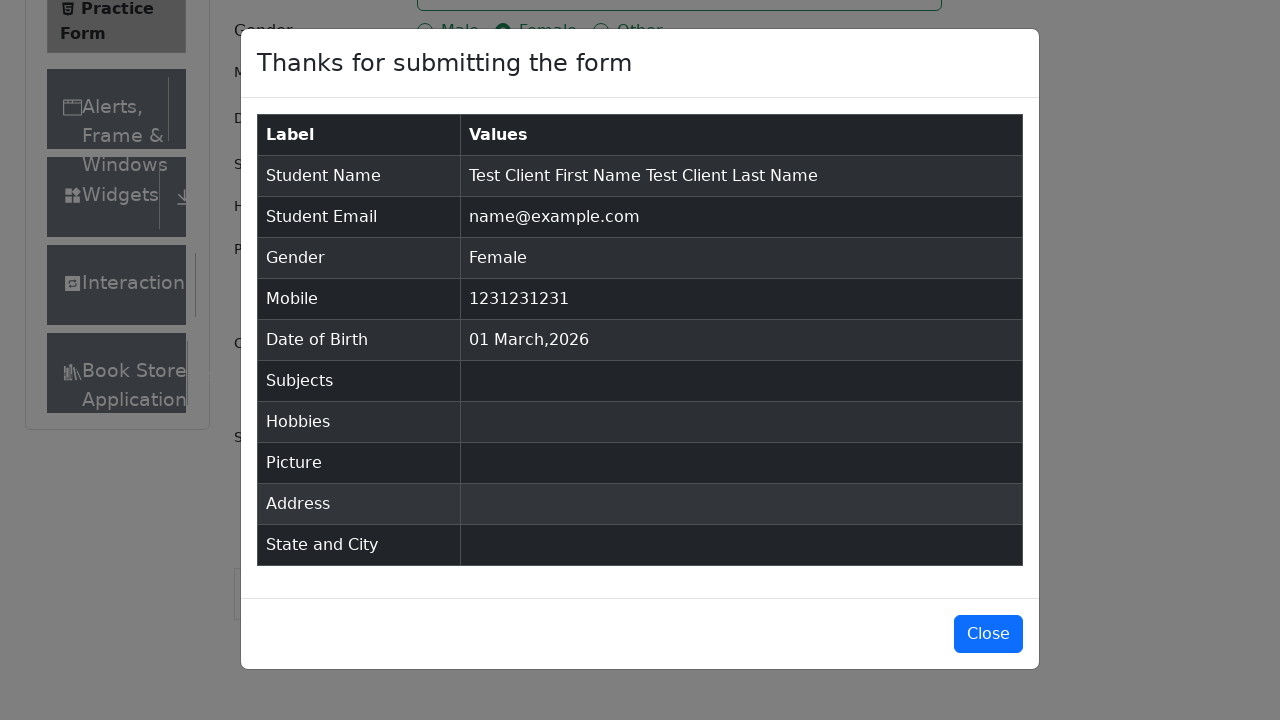

Clicked close button to close confirmation modal at (988, 634) on #closeLargeModal
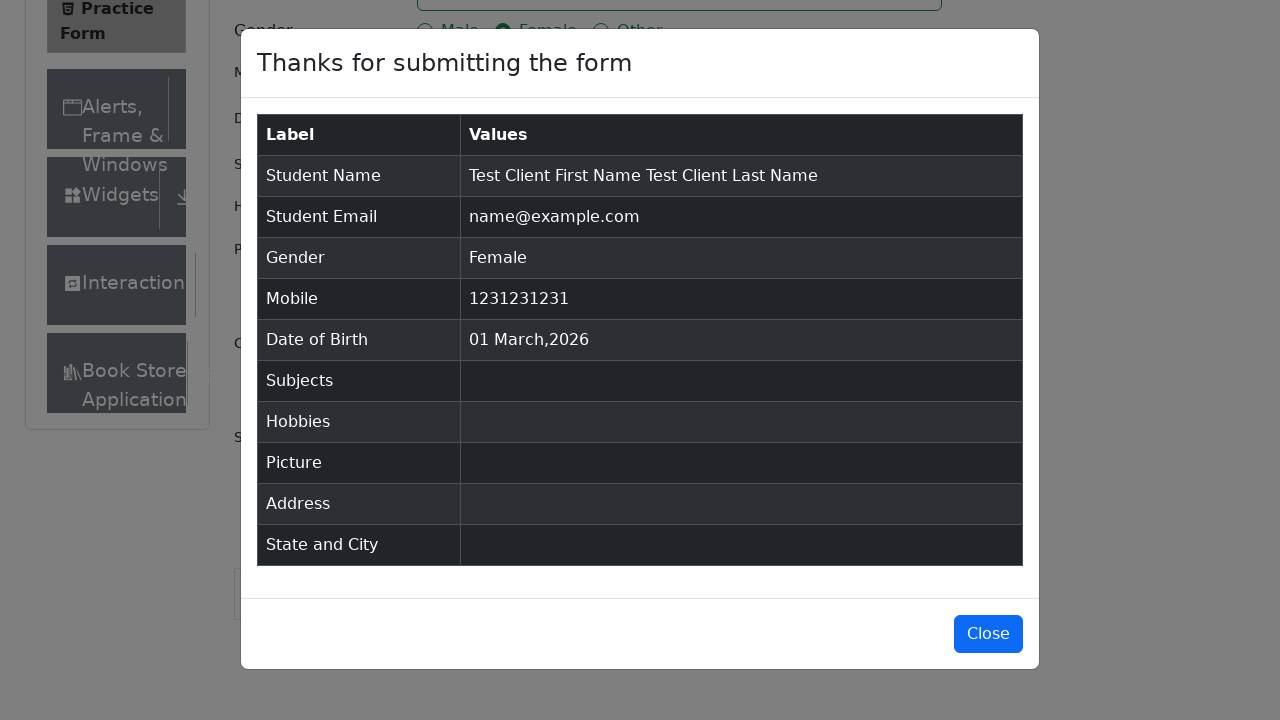

Verified form title reappeared after closing modal
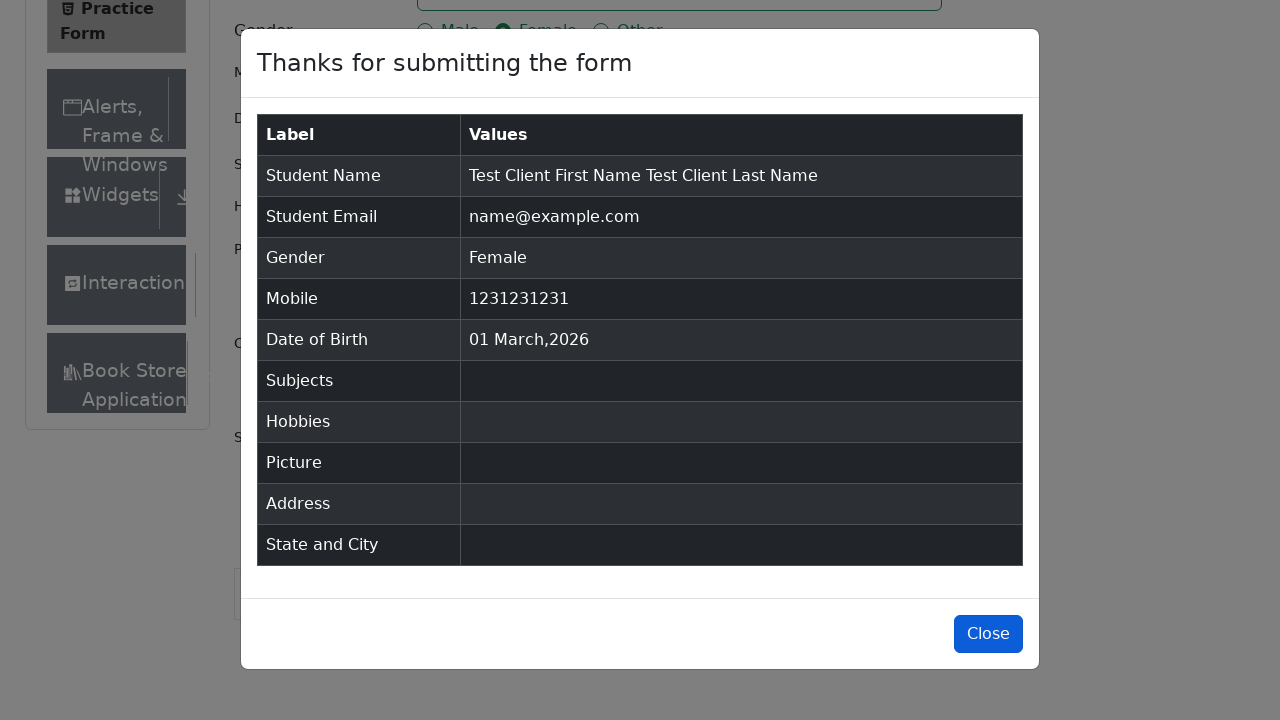

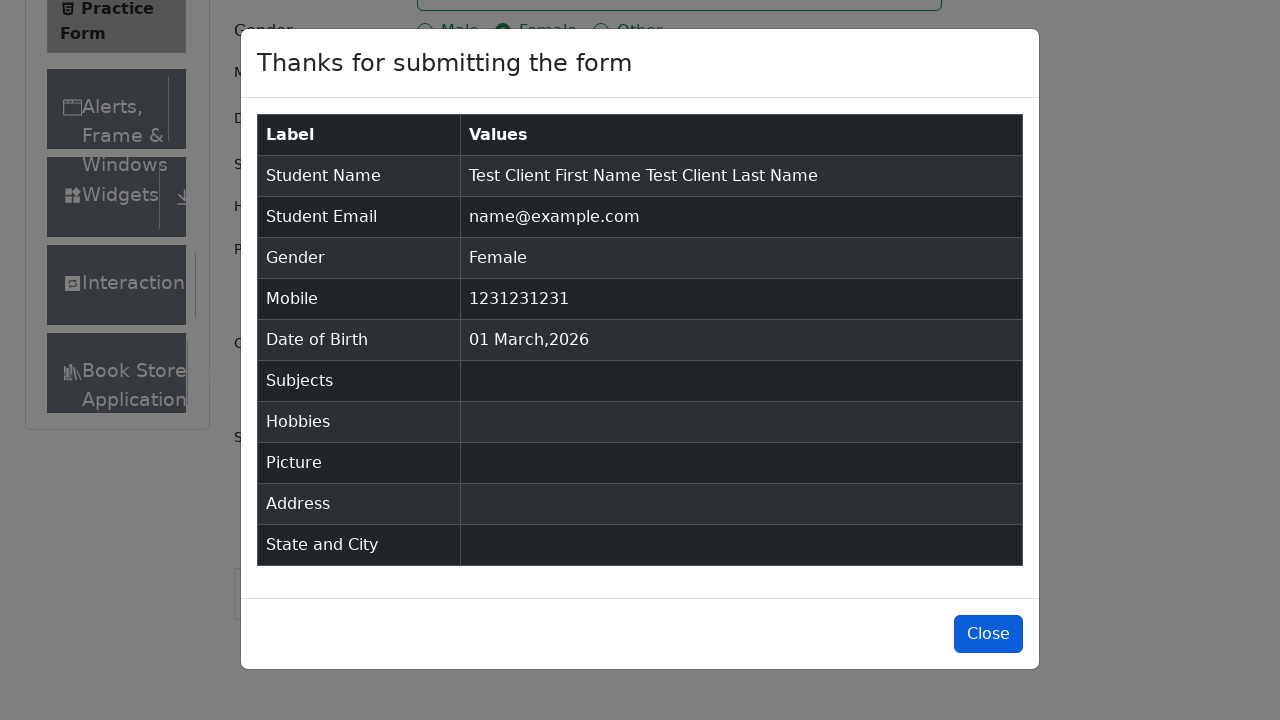